Navigates to Korean Baseball Organization team rankings page and verifies that the team rank table is displayed with data rows

Starting URL: https://www.koreabaseball.com/Record/TeamRank/TeamRankDaily.aspx

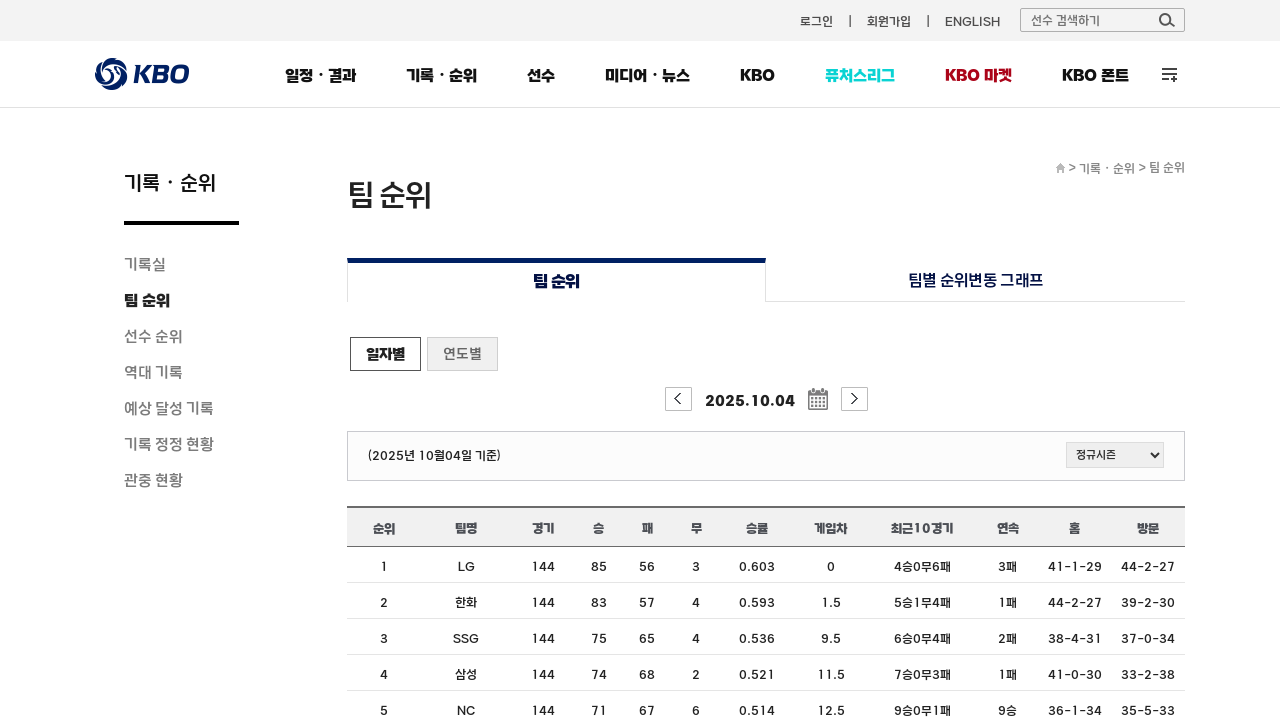

Navigated to Korean Baseball Organization team rankings page
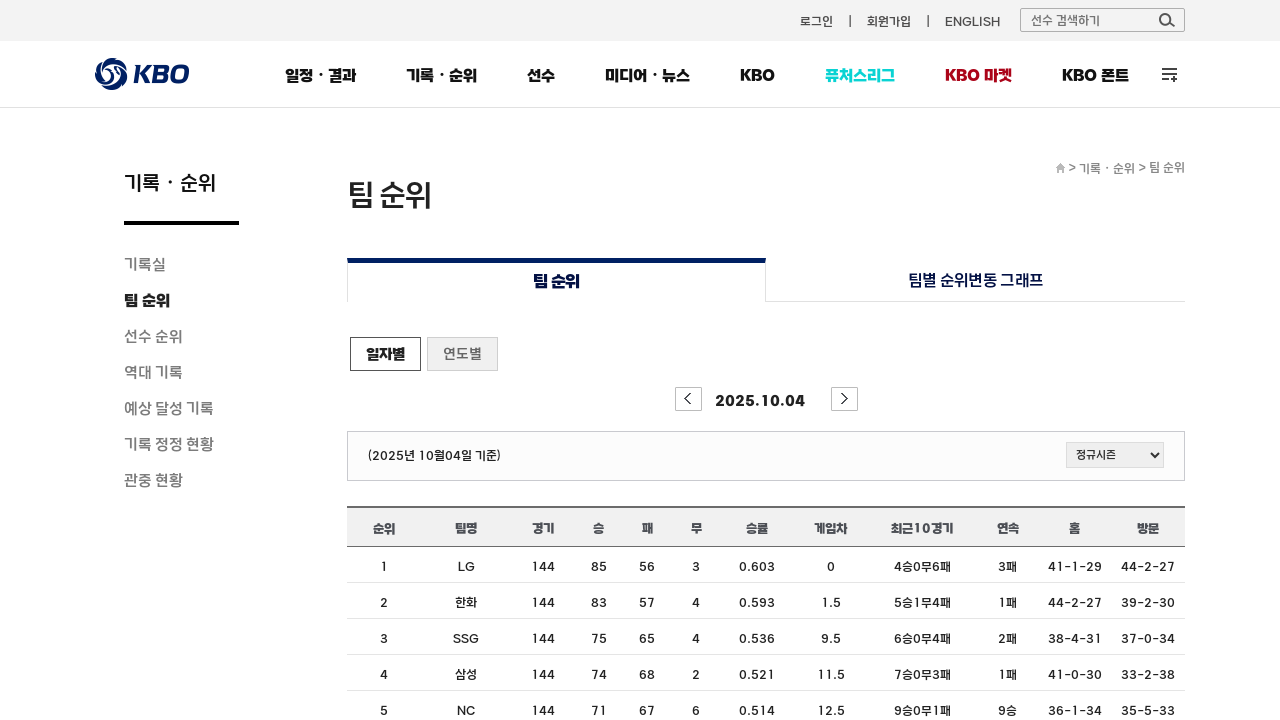

Team rank table loaded
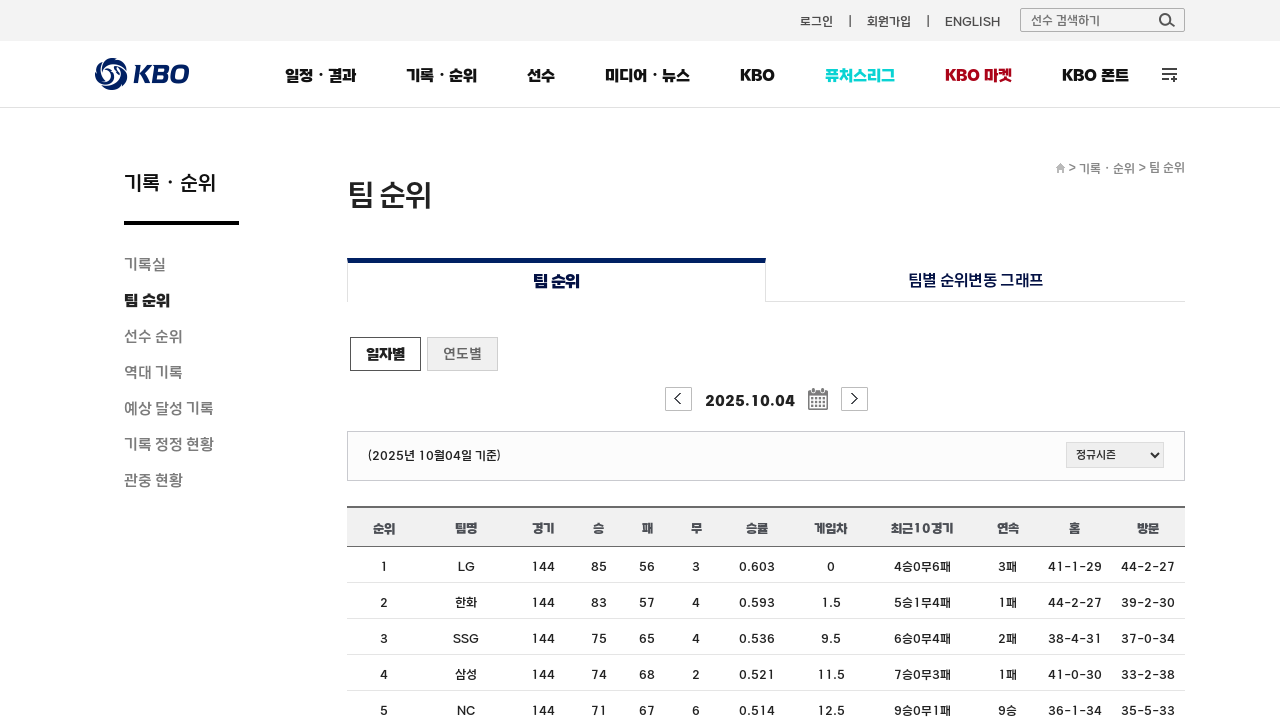

Verified team rank table contains data rows
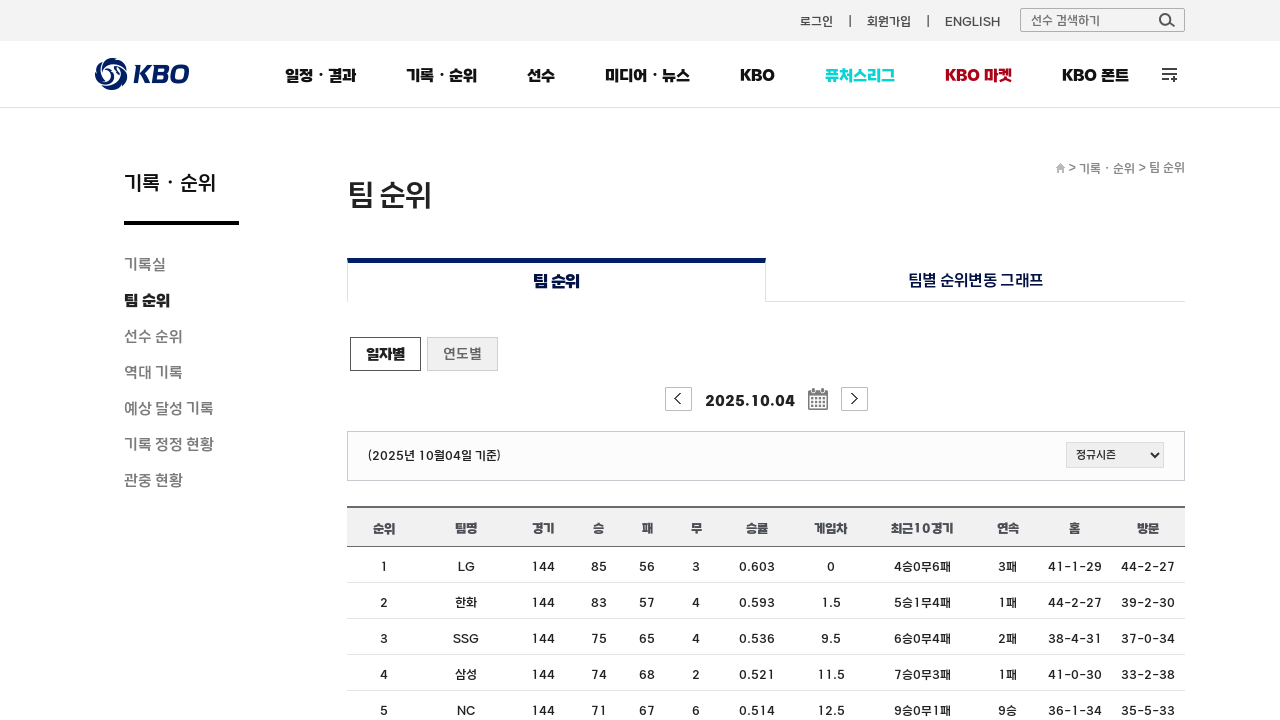

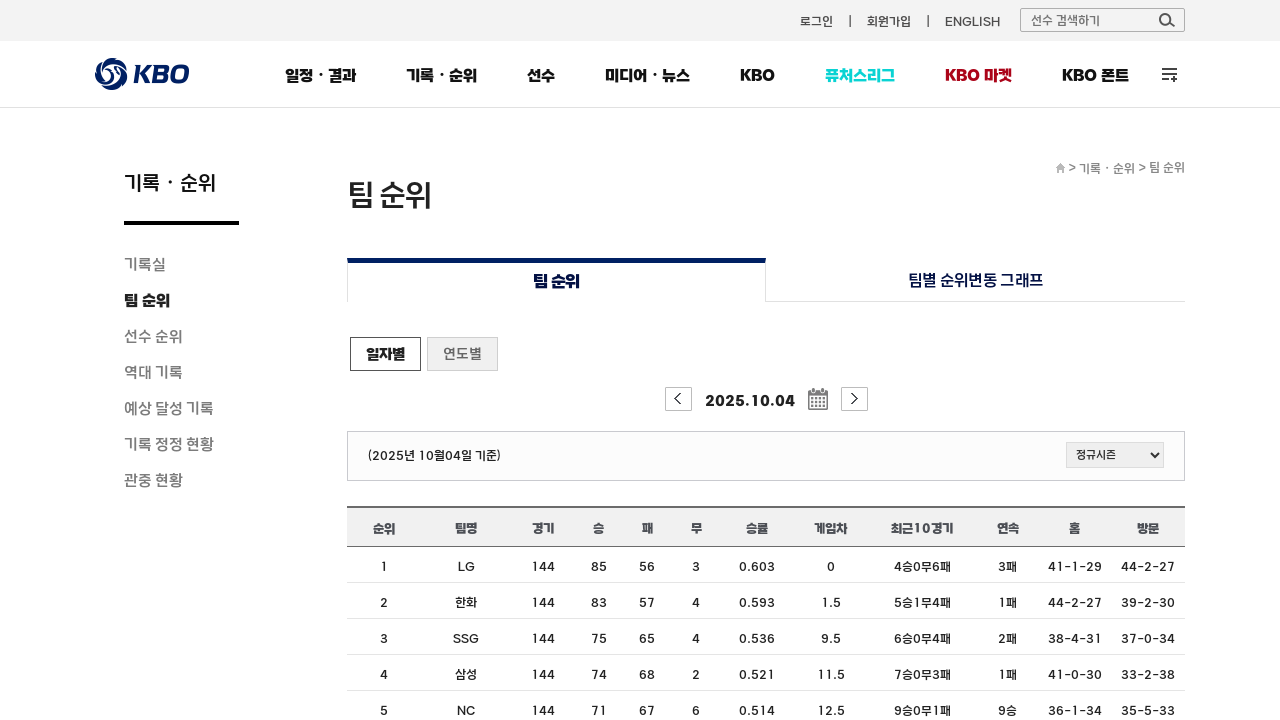